Tests drawing a rectangle on a whiteboard application by creating a board, selecting the rectangle tool, and performing drag actions to draw

Starting URL: https://wbo.ophir.dev/

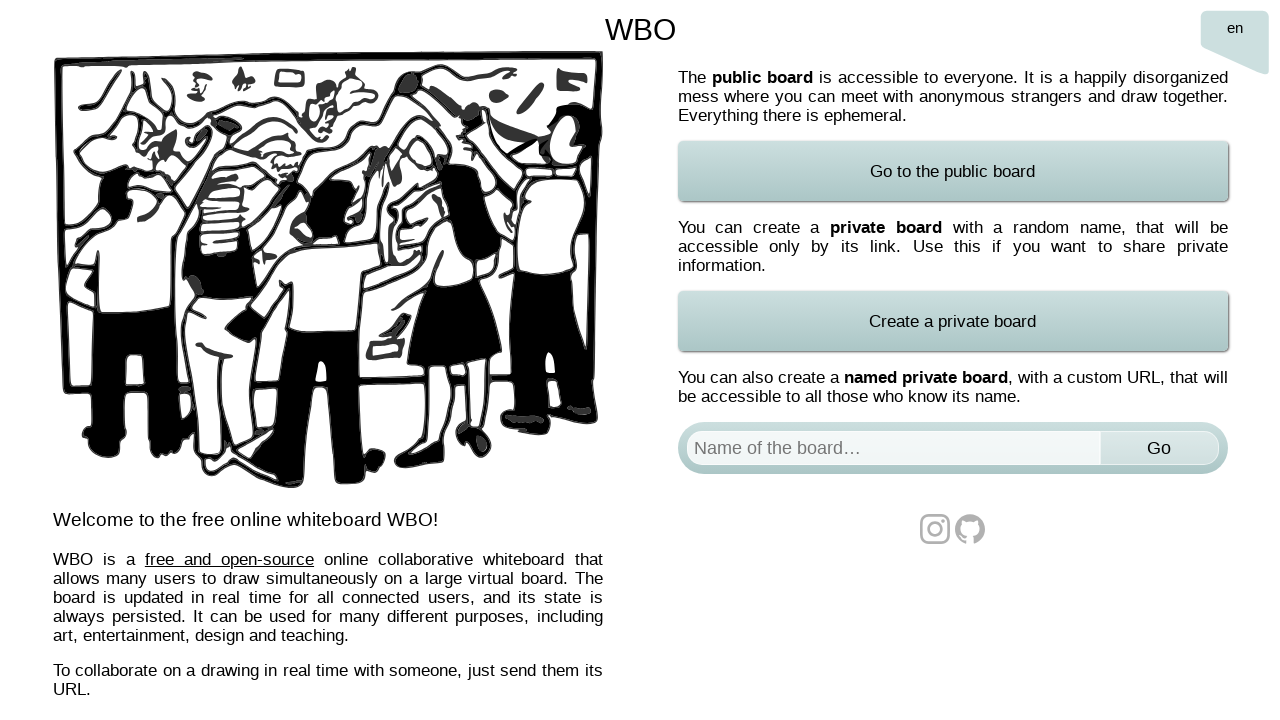

Waited for whiteboard page to load
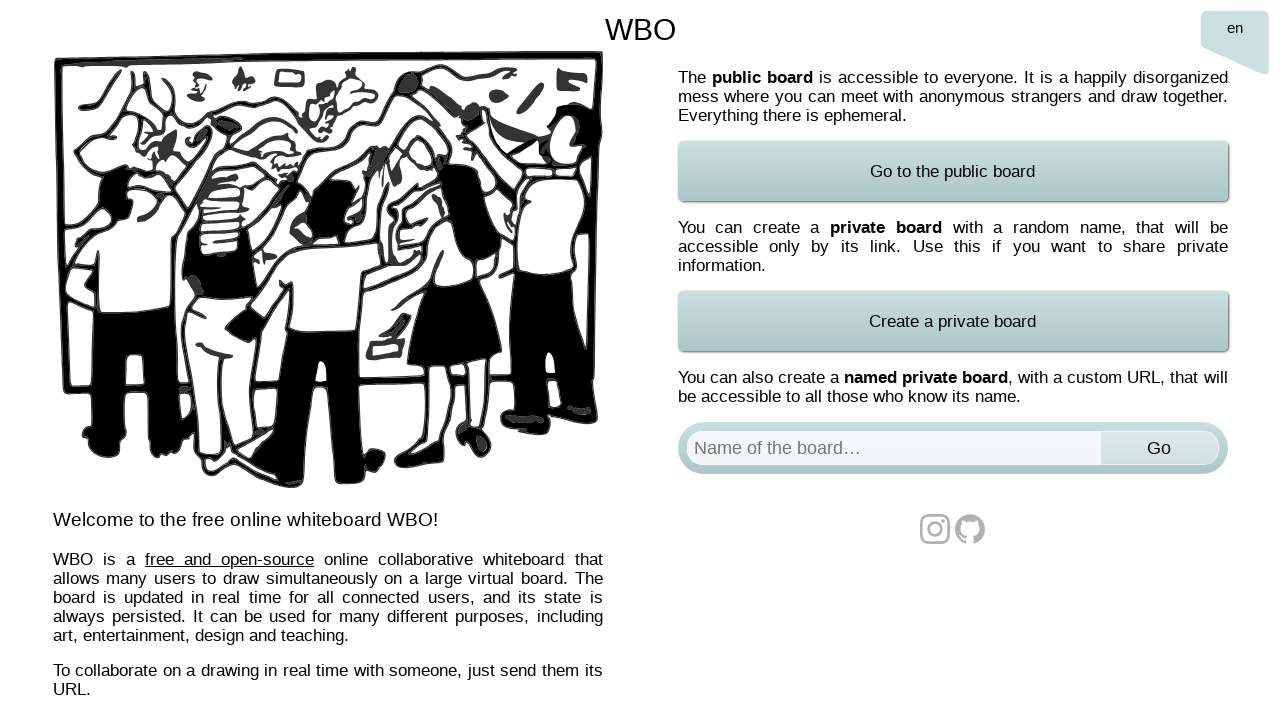

Entered board name 'TestBoard123' on #board
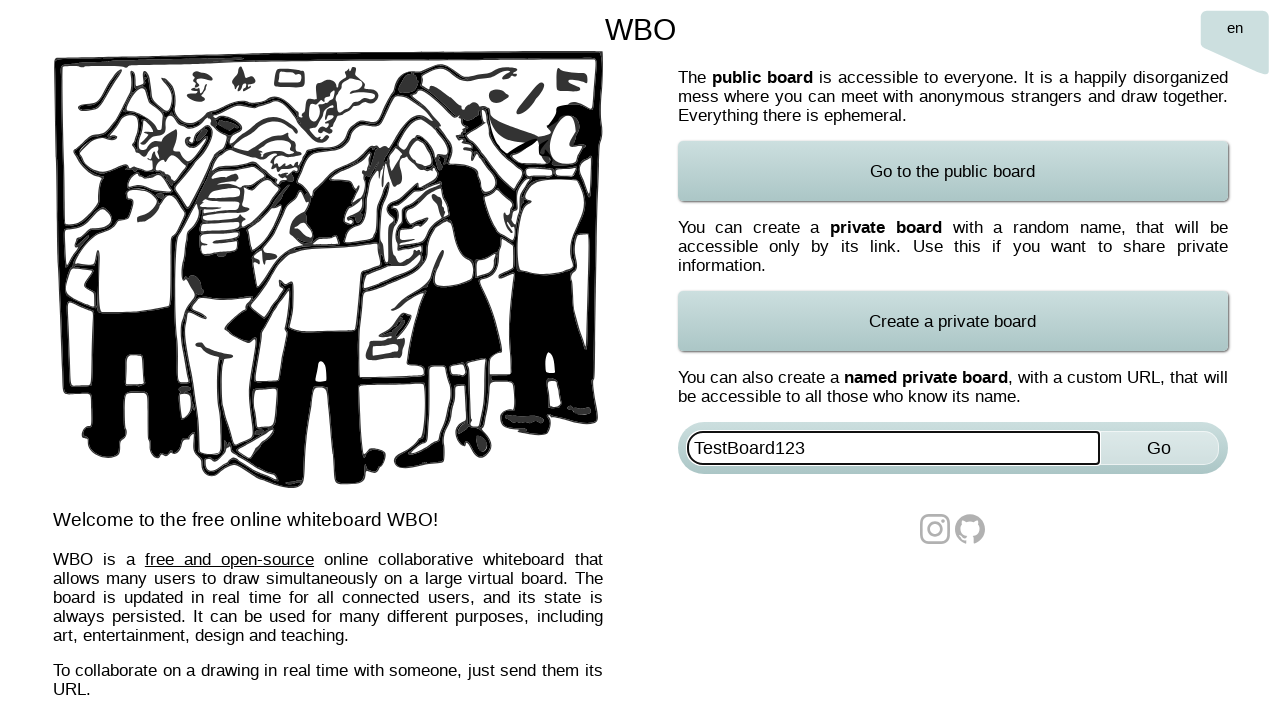

Clicked button to create named board at (1159, 448) on xpath=//*[@id="named-board-form"]/input[2]
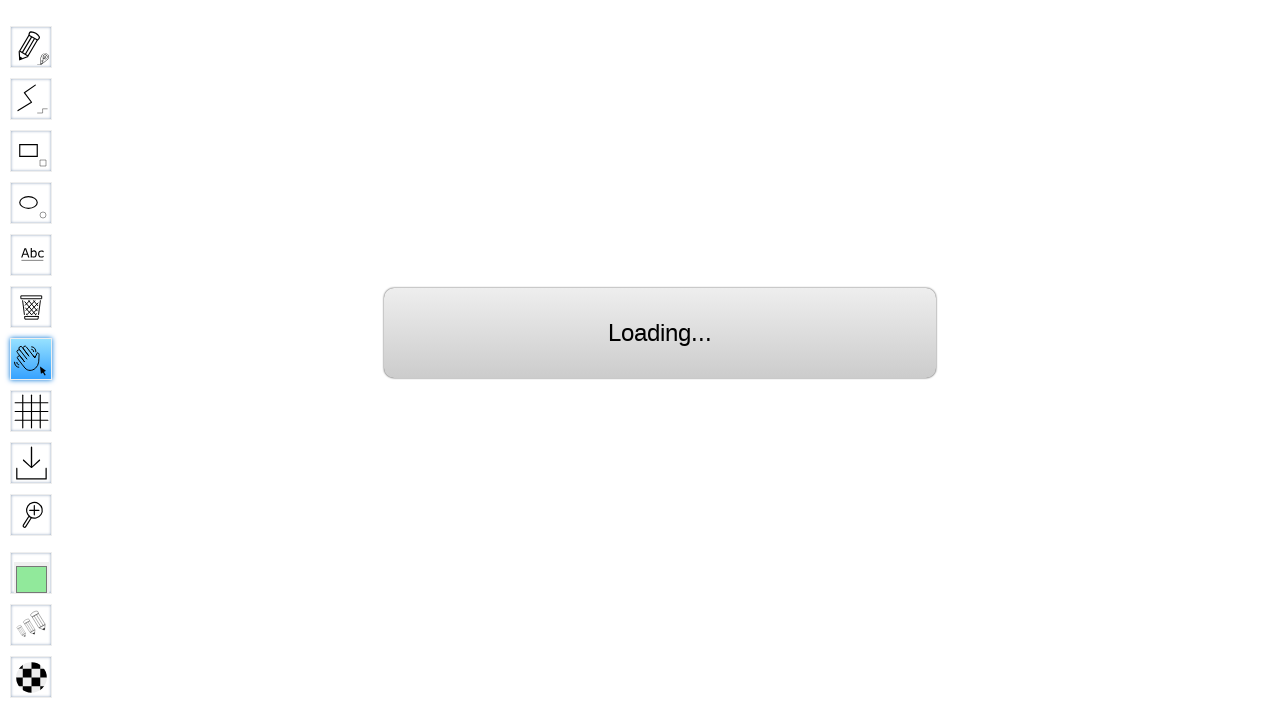

Waited for board to fully load
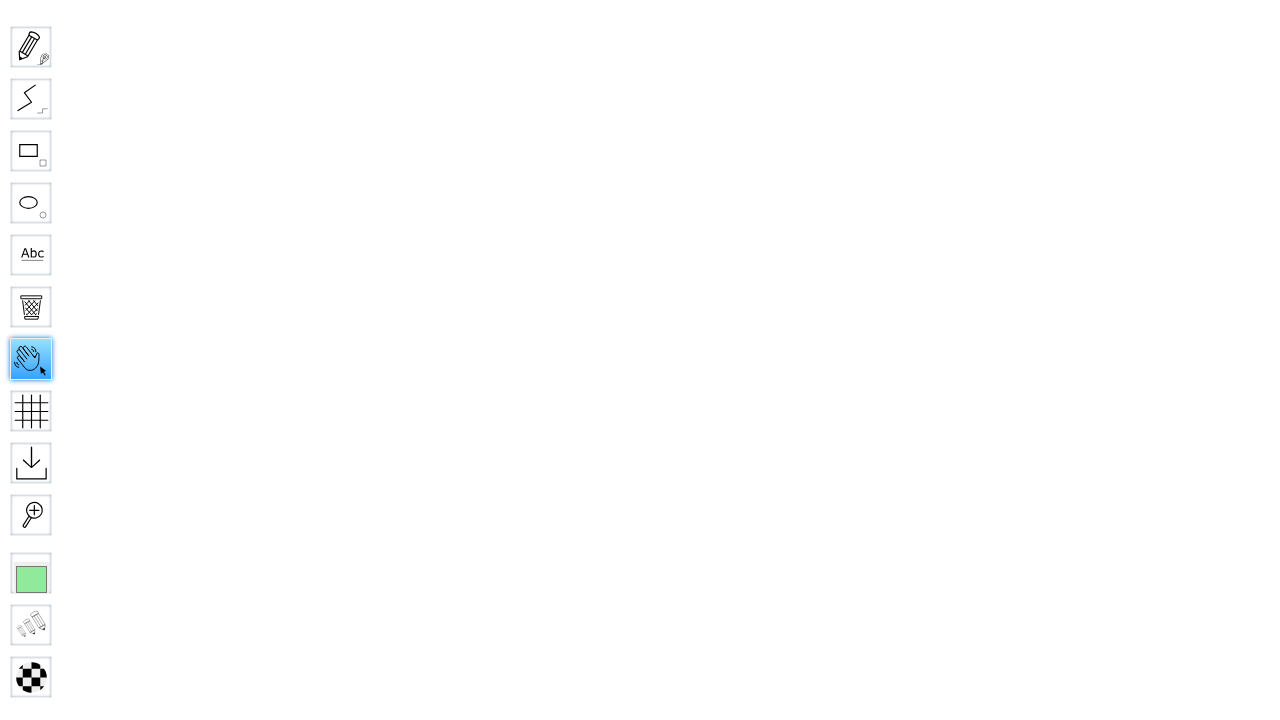

Selected the rectangle drawing tool at (31, 151) on #toolID-Rectangle
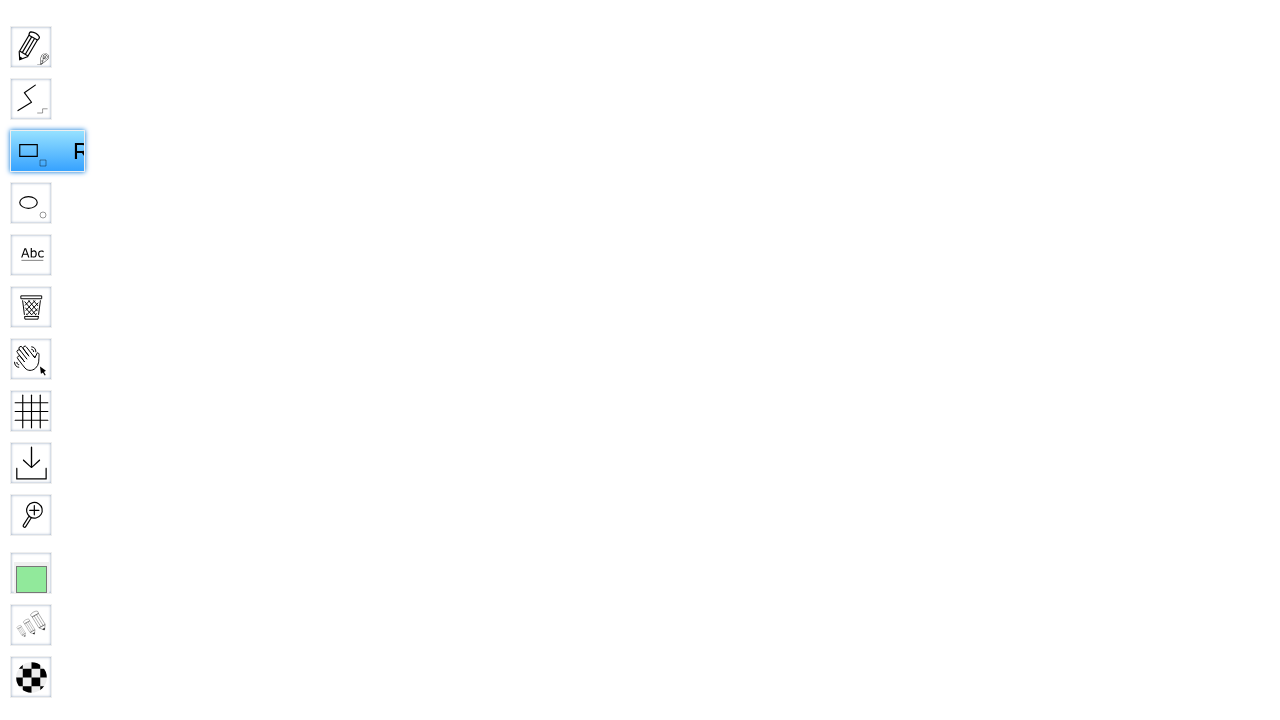

Moved mouse to starting position (500, 500) at (500, 500)
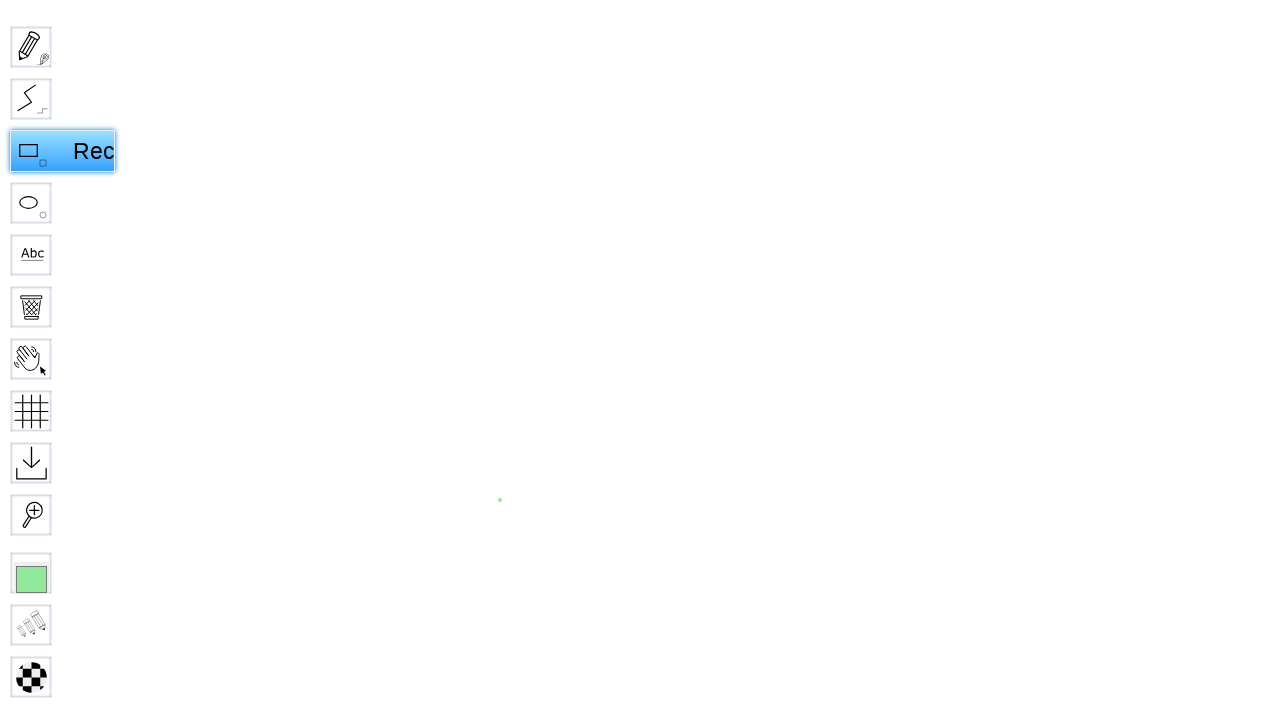

Pressed down mouse button to start drawing at (500, 500)
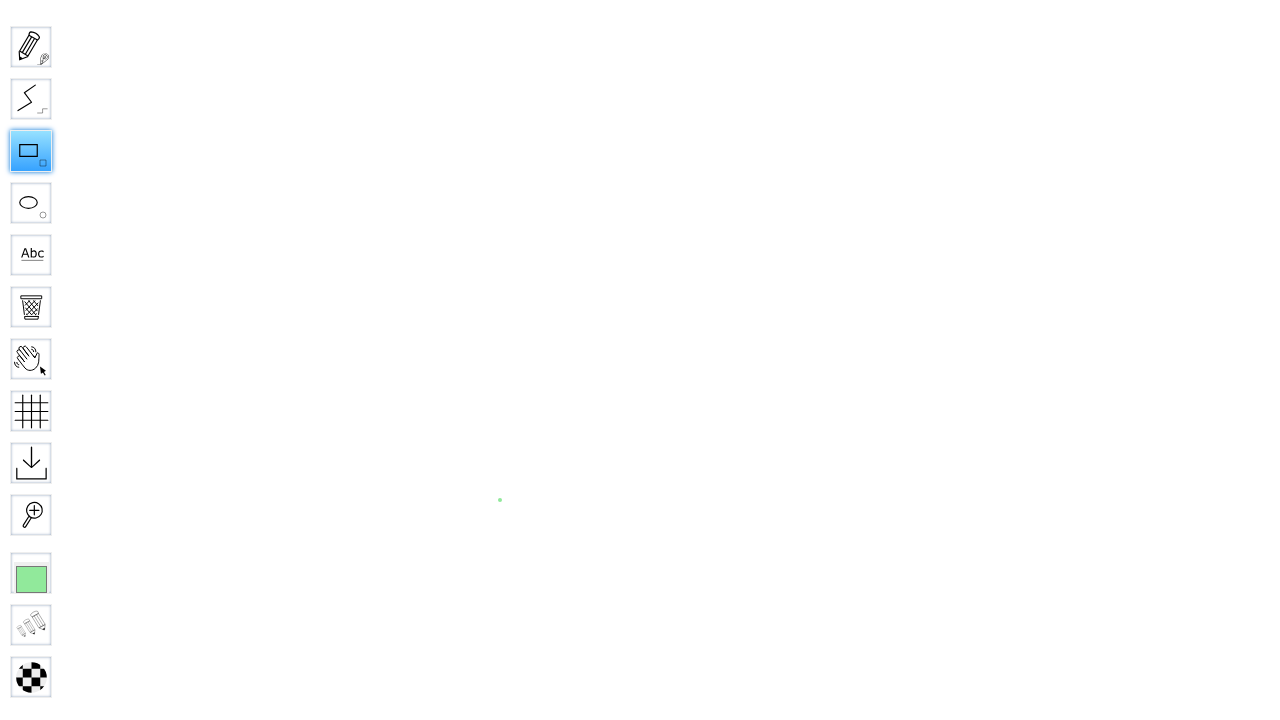

Dragged mouse to position (1000, 500) at (1000, 500)
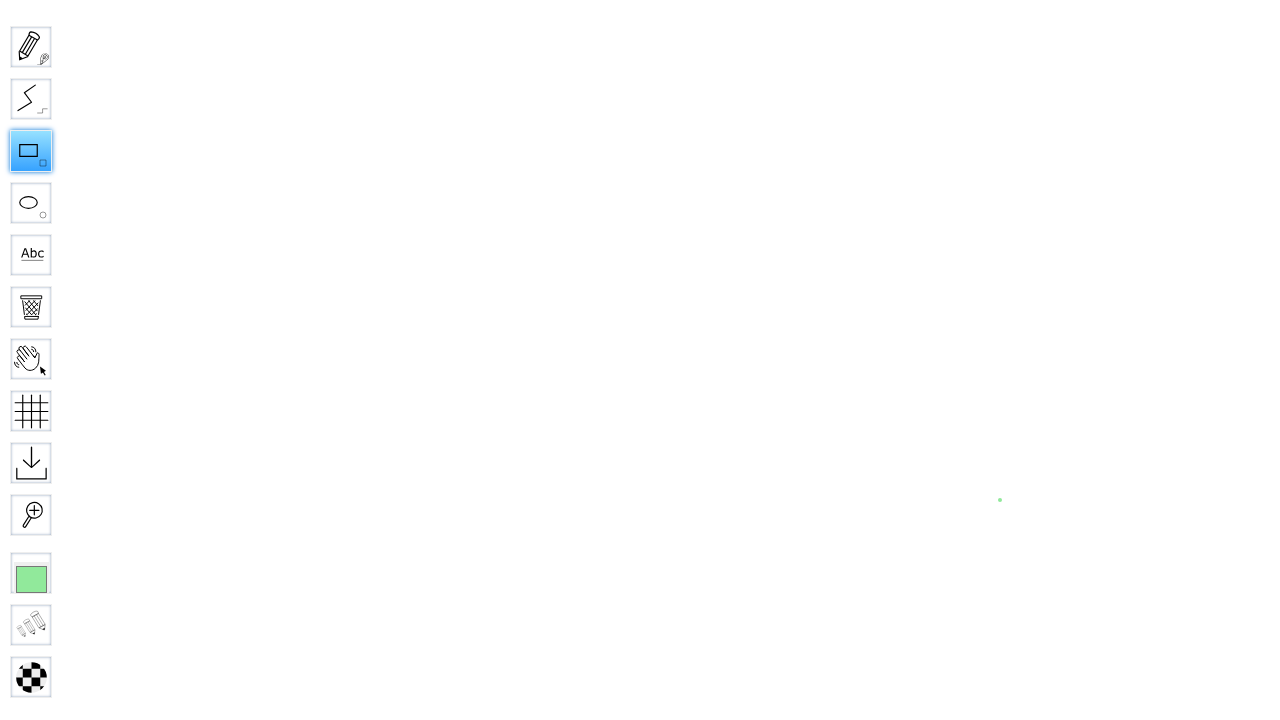

Waited during rectangle drag operation
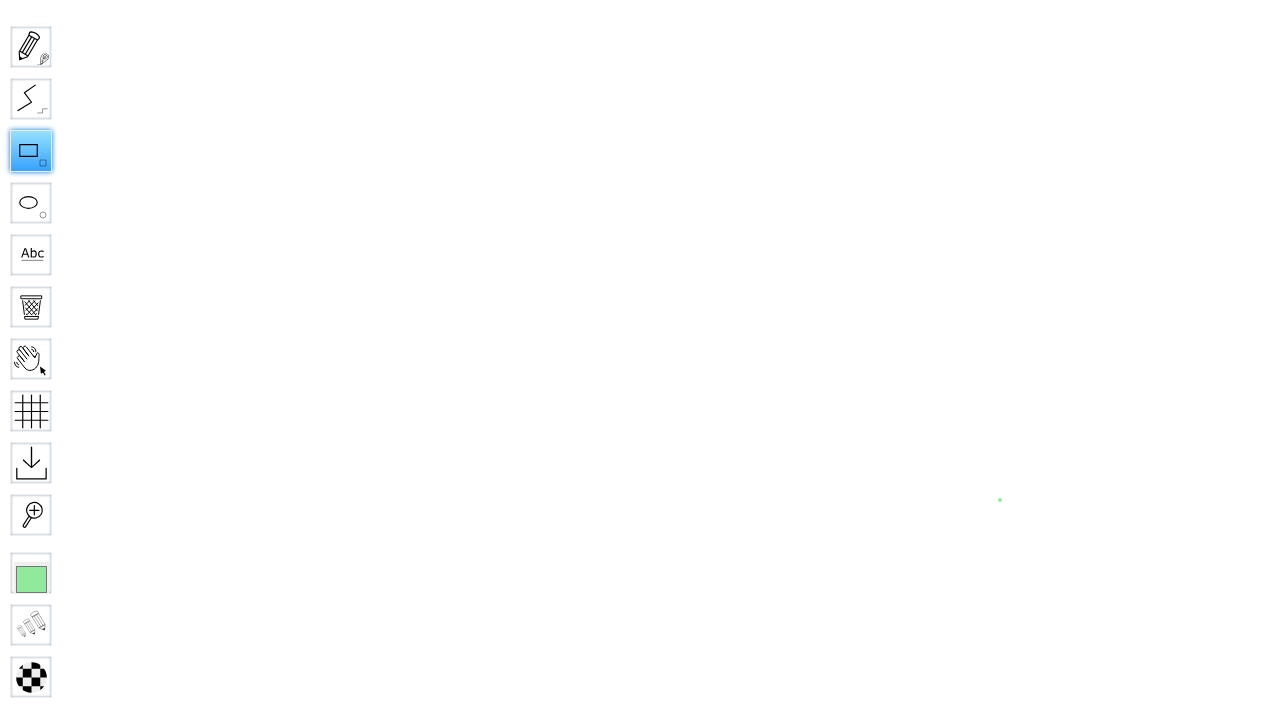

Dragged mouse to position (1000, 700) to complete rectangle at (1000, 700)
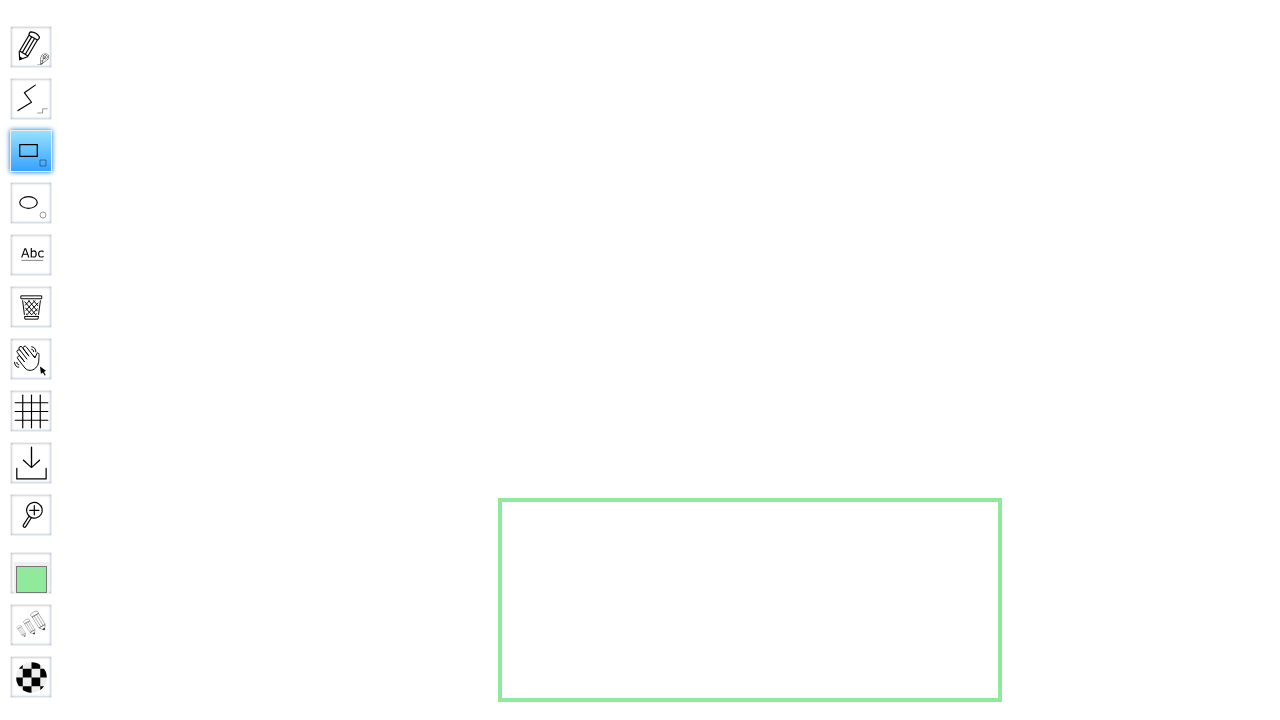

Waited during rectangle drag operation
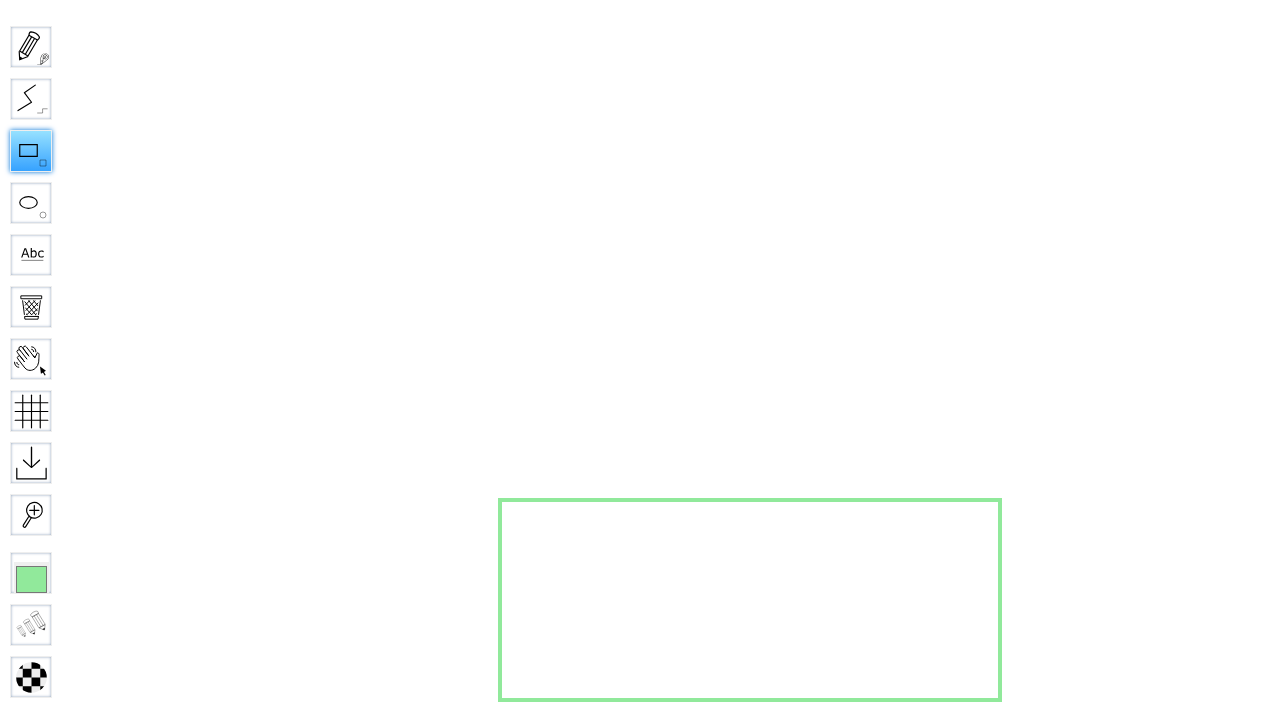

Released mouse button to finish drawing rectangle at (1000, 700)
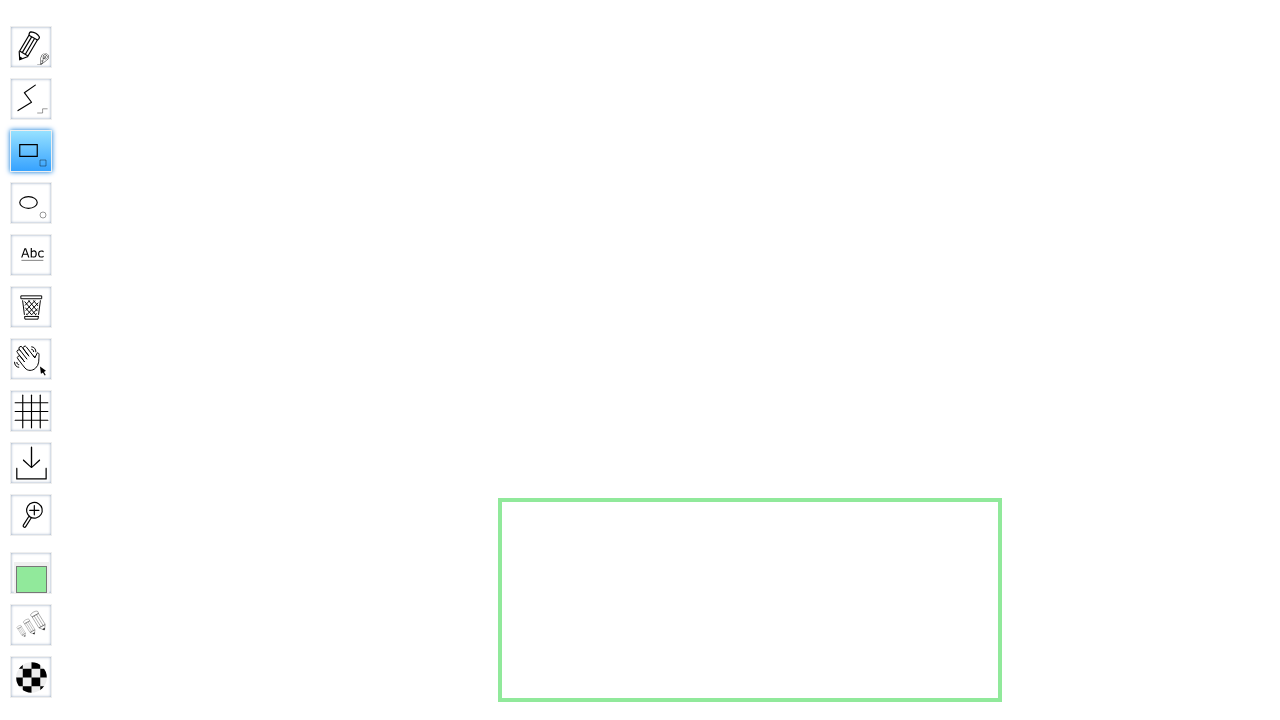

Waited for rectangle drawing to be finalized
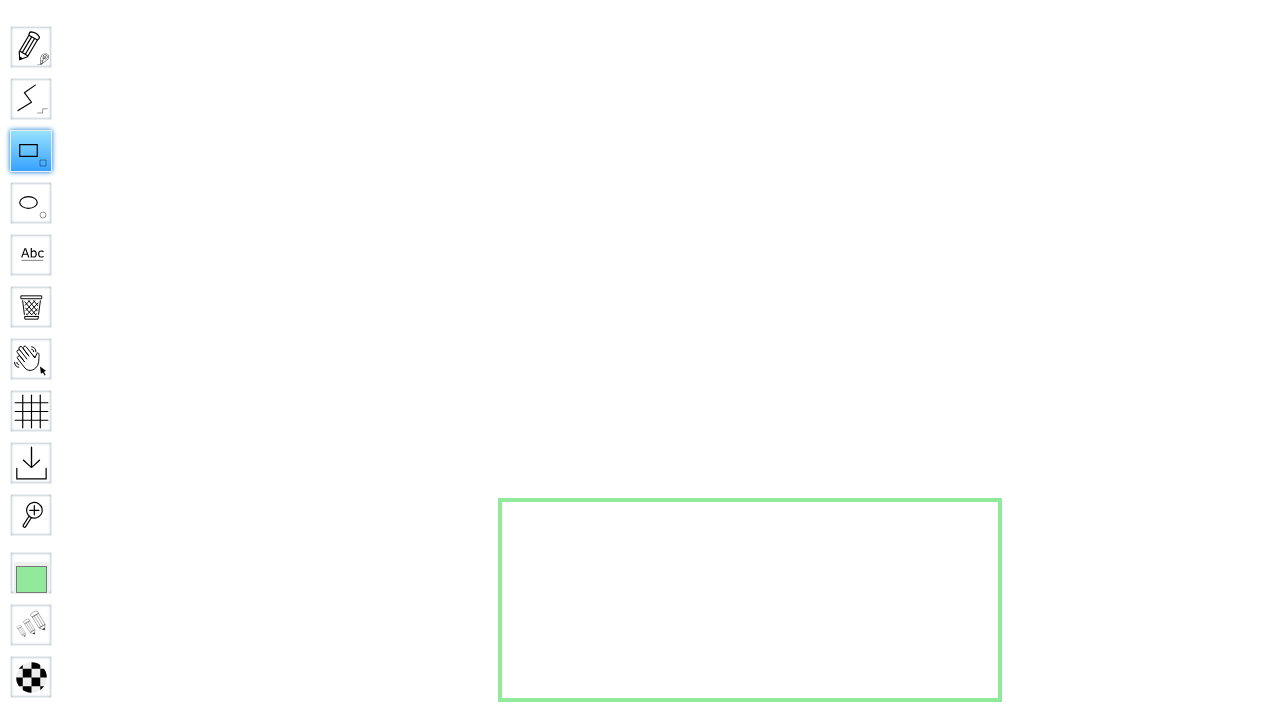

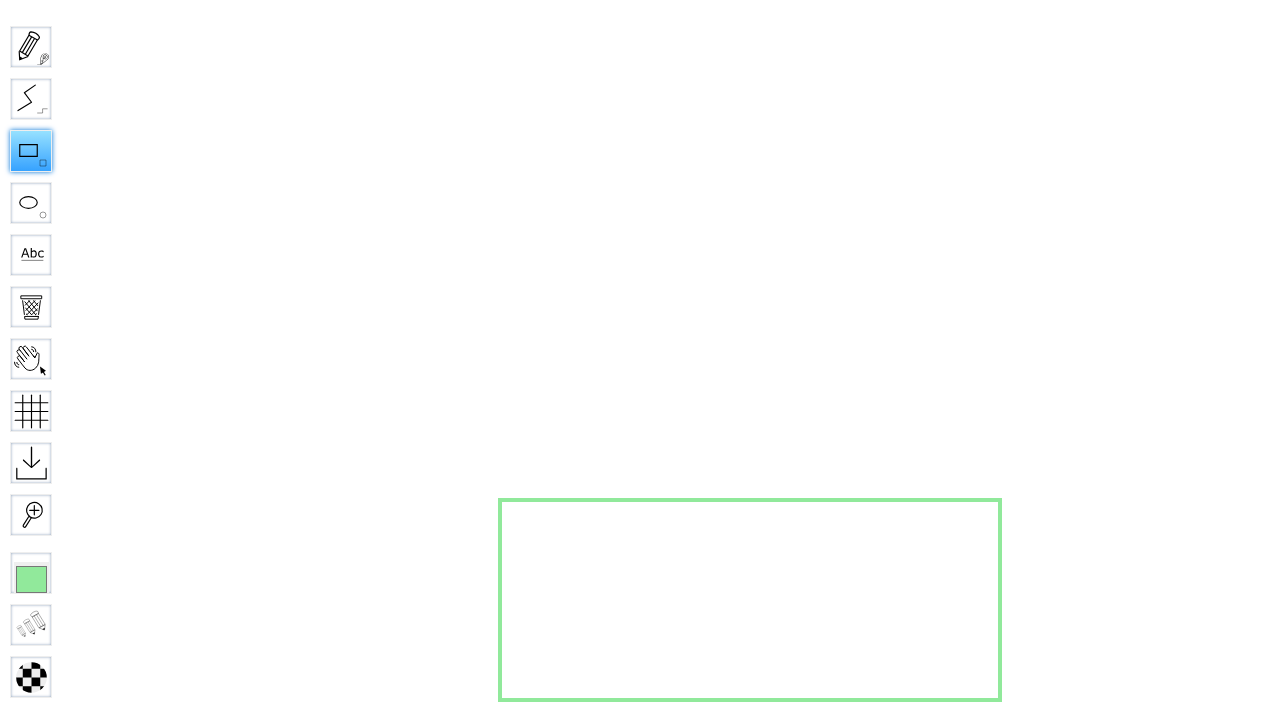